Tests the e-commerce flow of adding multiple products from different categories (phones, laptops, monitors) to cart and then removing them one by one from the shopping cart

Starting URL: https://www.demoblaze.com/index.html#

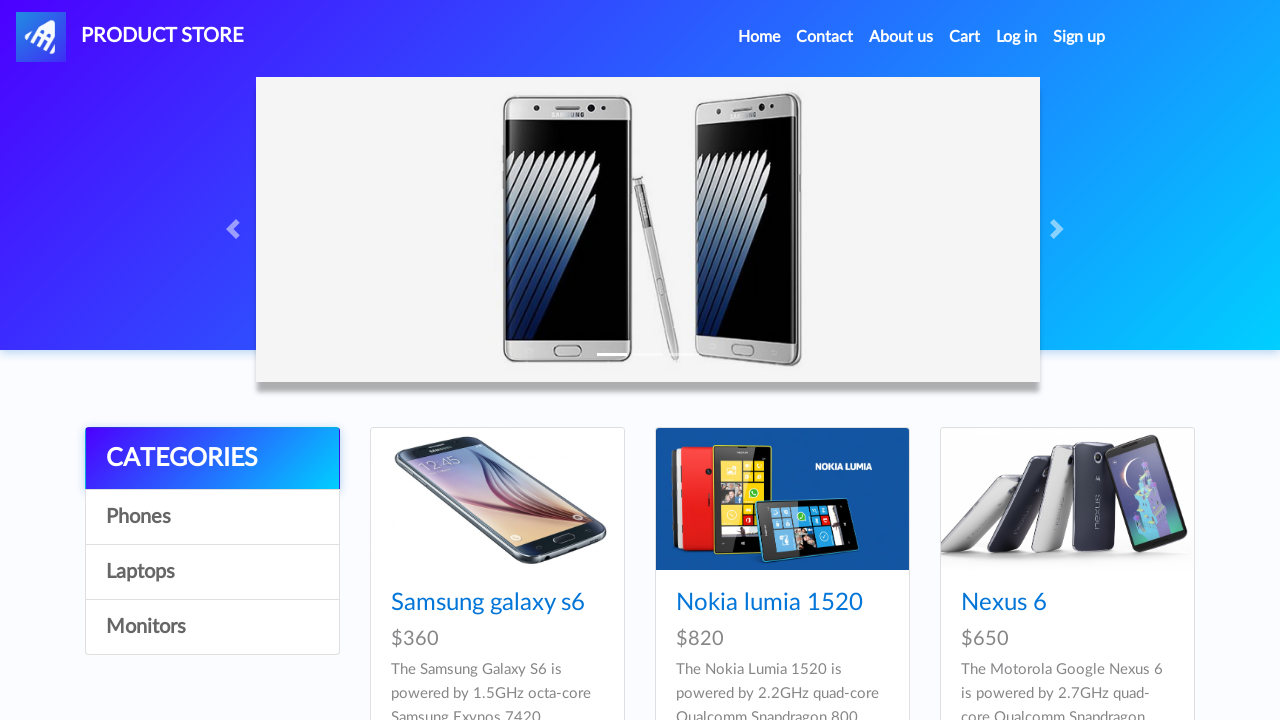

Clicked on Phones category at (212, 517) on #itemc
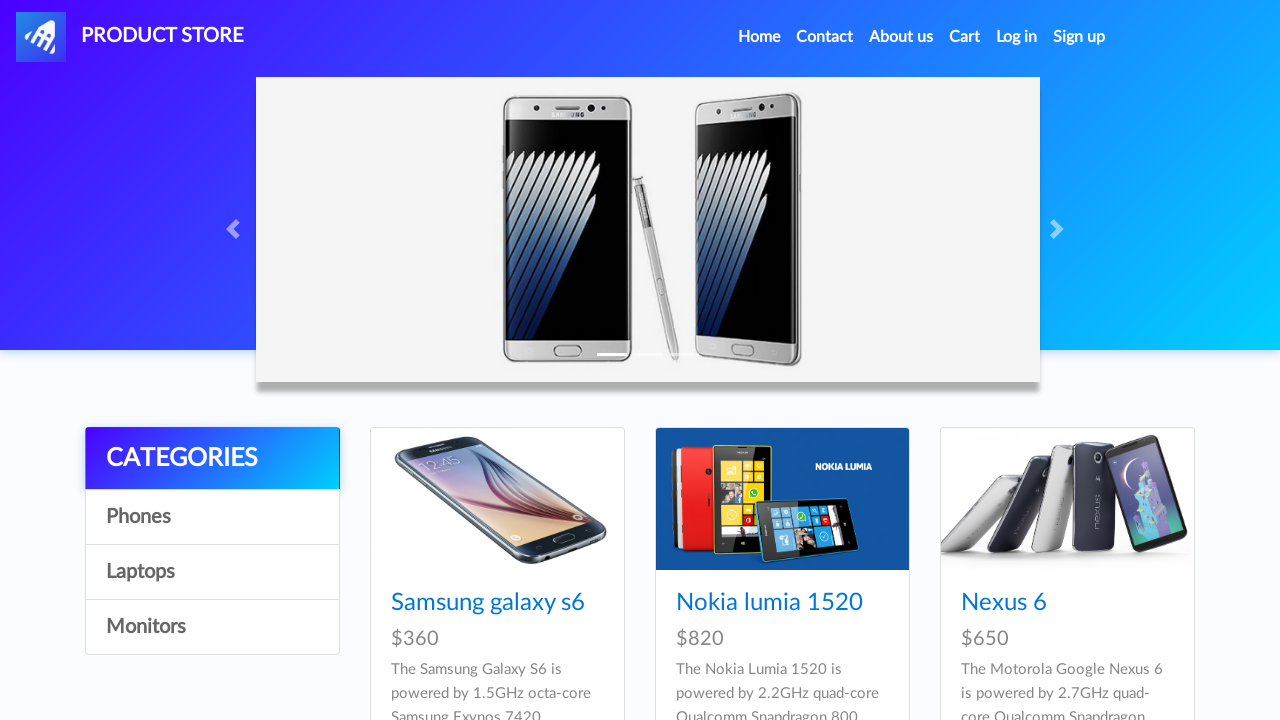

Phones product list loaded
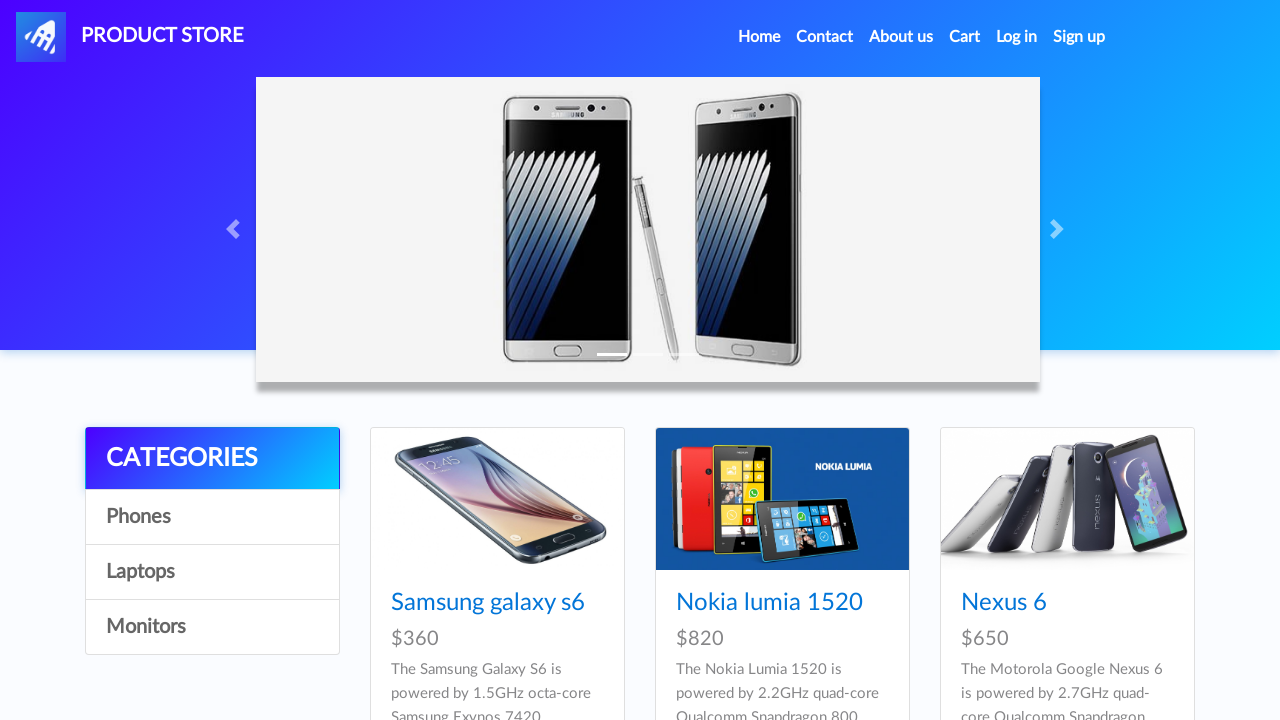

Clicked on first phone product at (497, 499) on xpath=//*[@id="tbodyid"]/div[1]/div/a
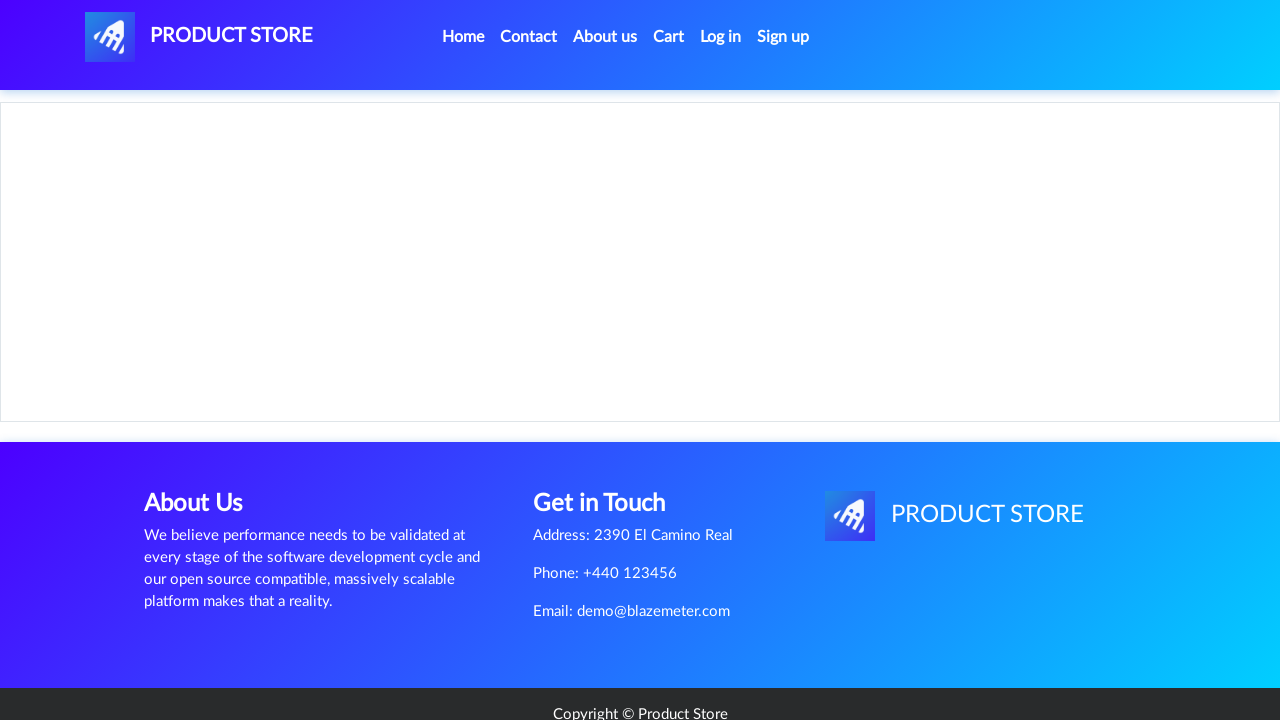

Phone product details page loaded
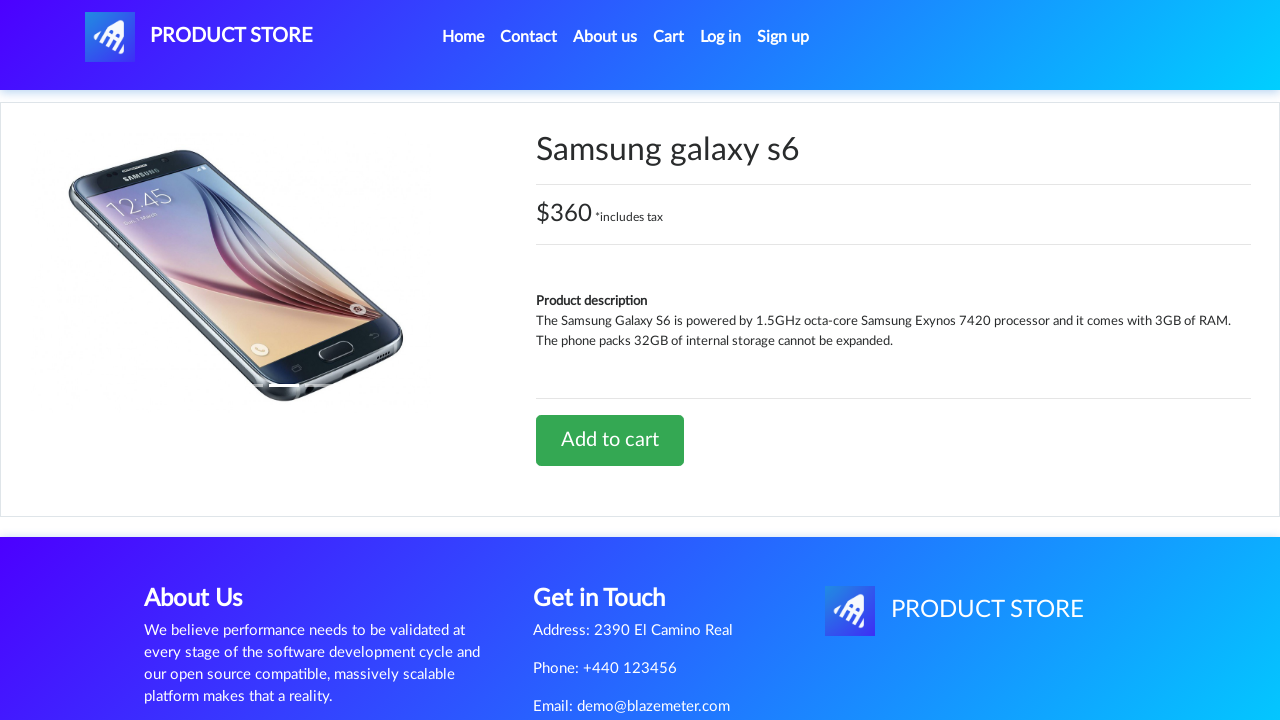

Clicked 'Add to cart' button for phone at (610, 440) on xpath=//*[@id="tbodyid"]/div[2]/div/a
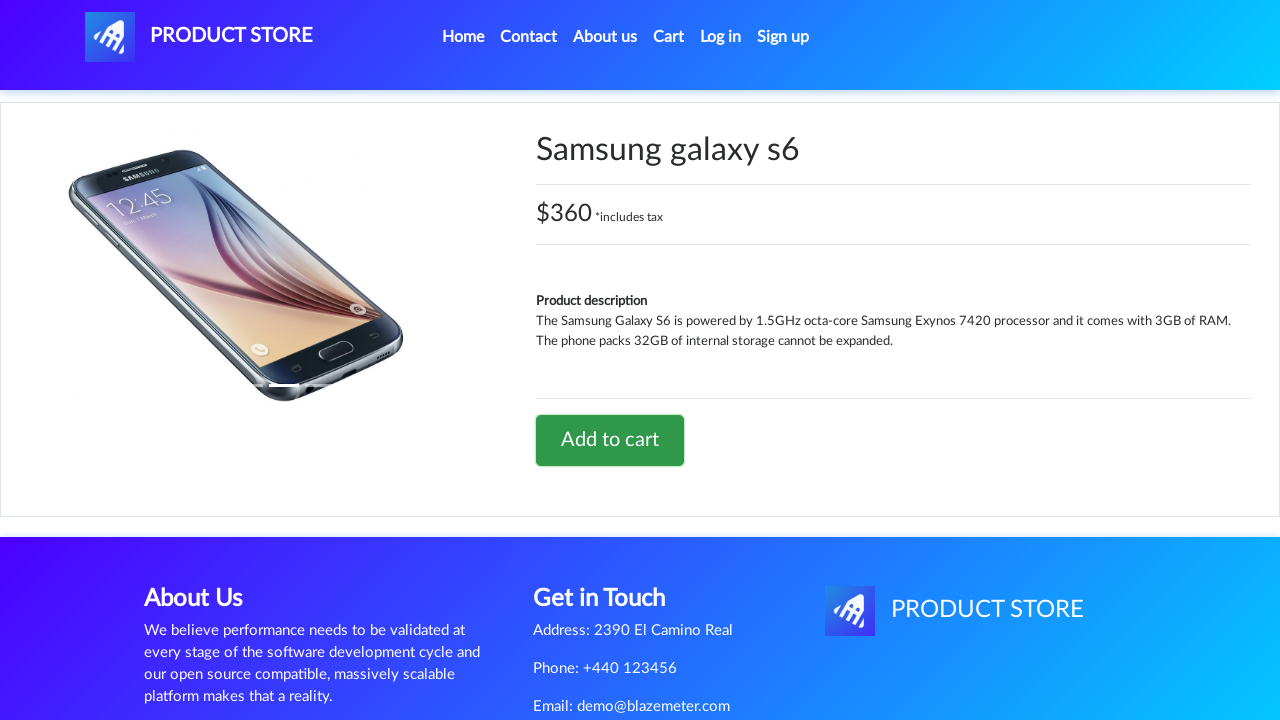

Accepted confirmation alert for phone added to cart
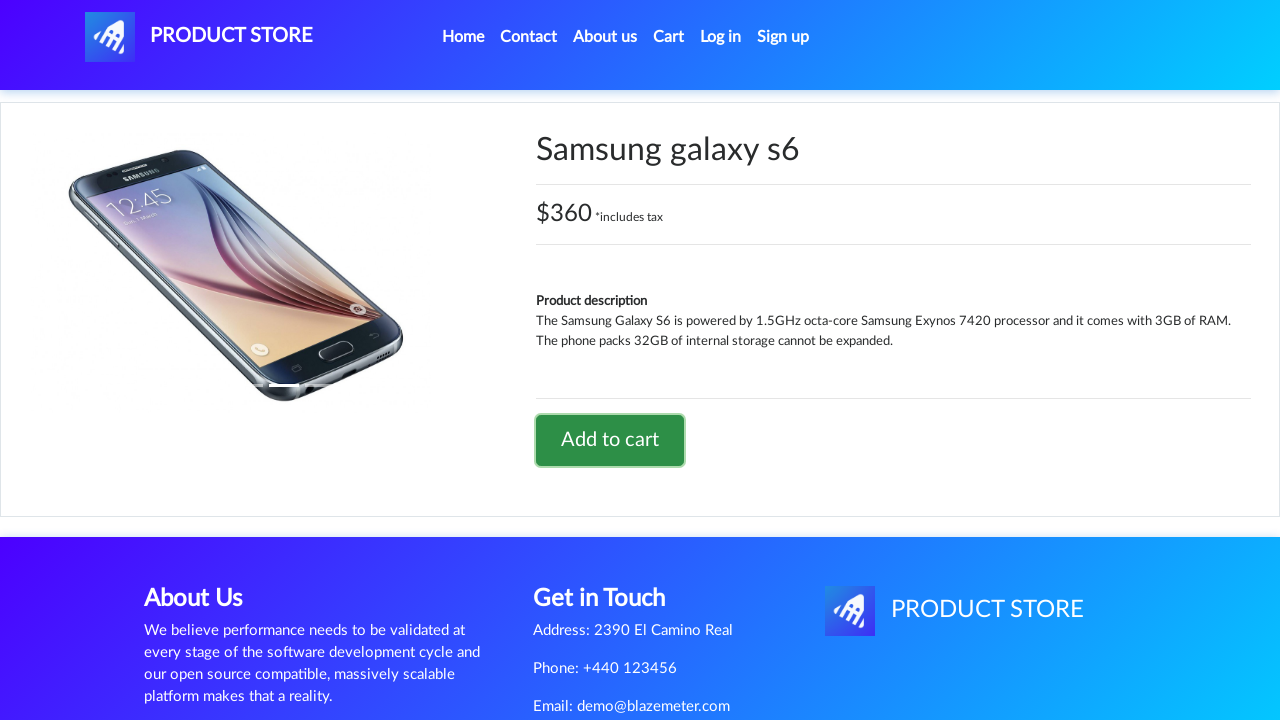

Waited for alert to close
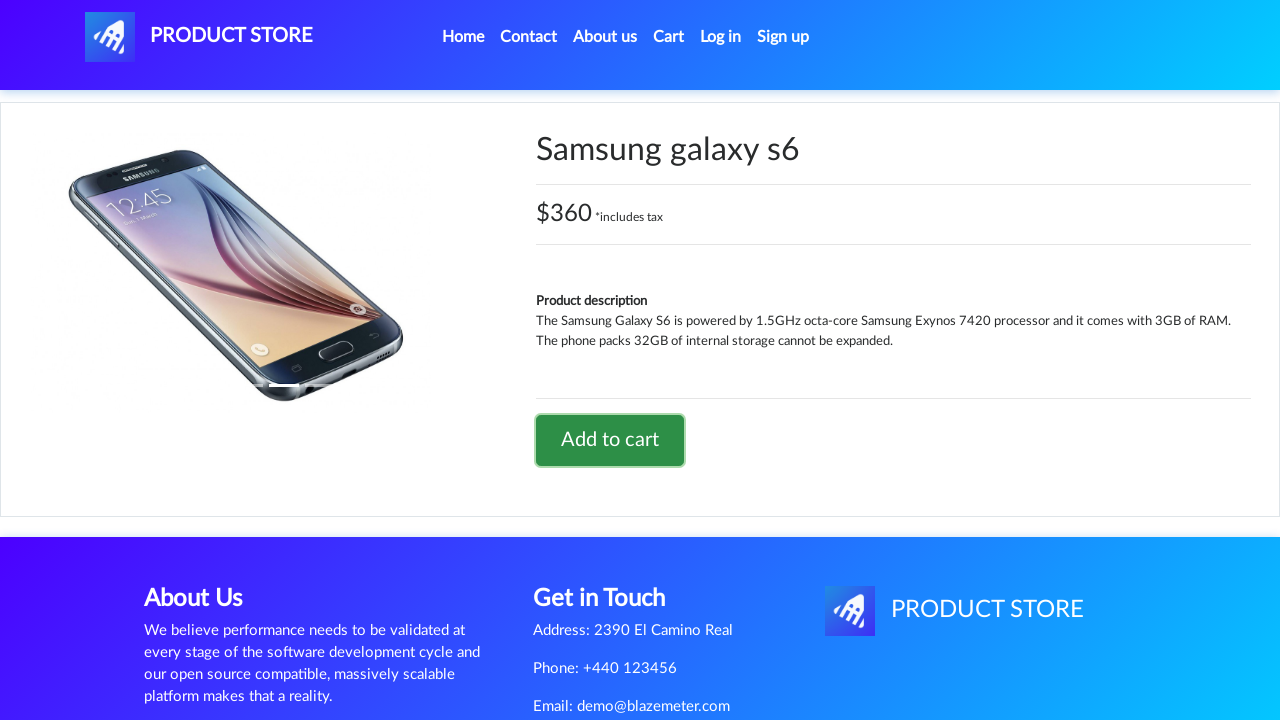

Navigated back from phone details
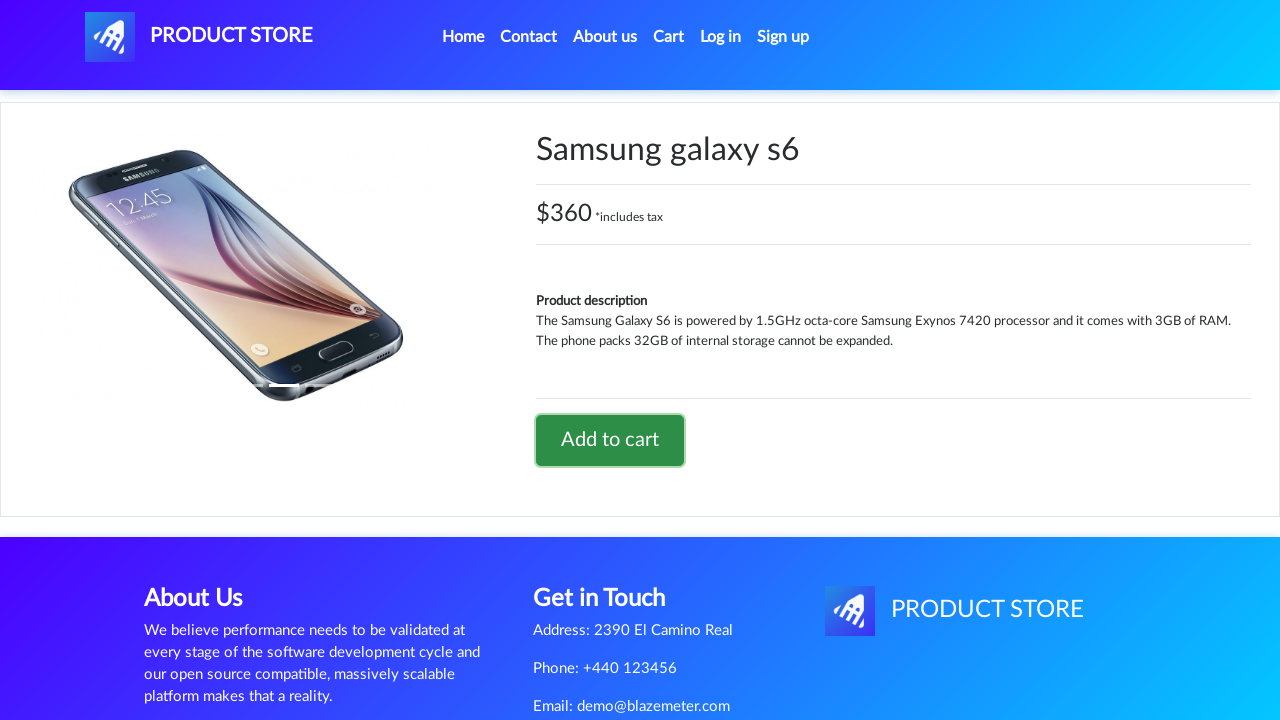

Navigated back to main category page
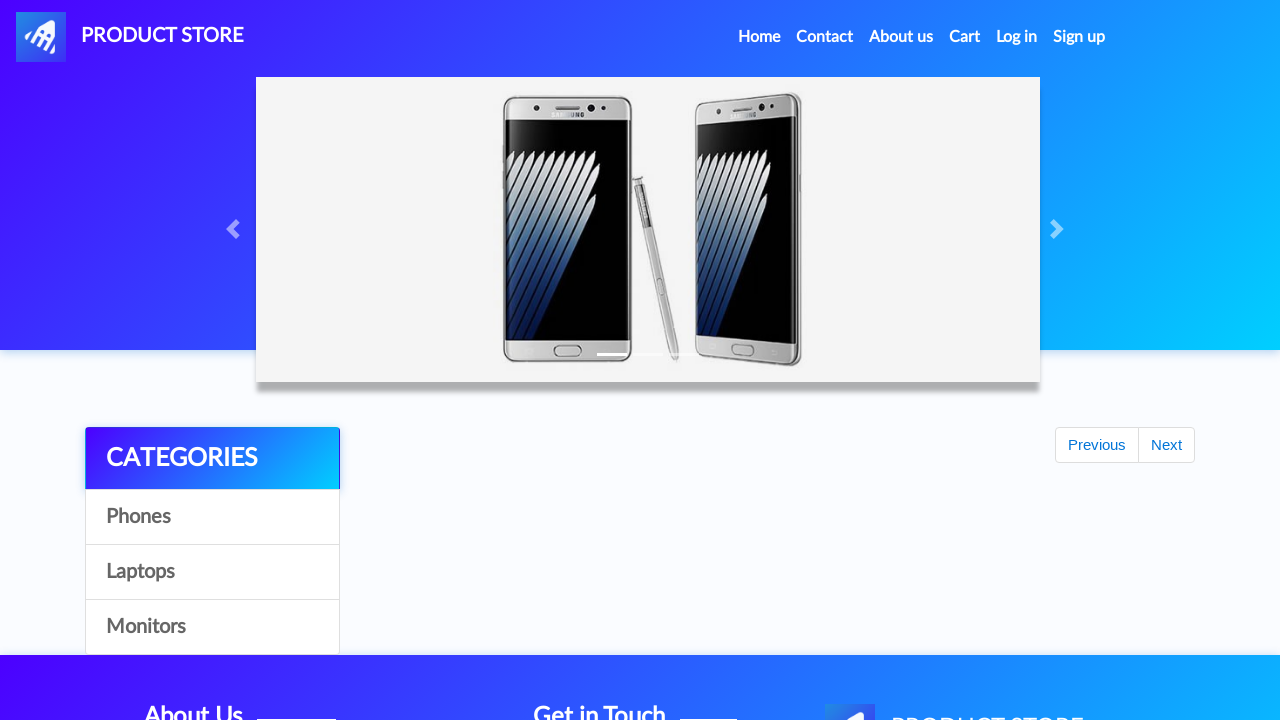

Clicked on Laptops category at (212, 572) on xpath=/html/body/div[5]/div/div[1]/div/a[3]
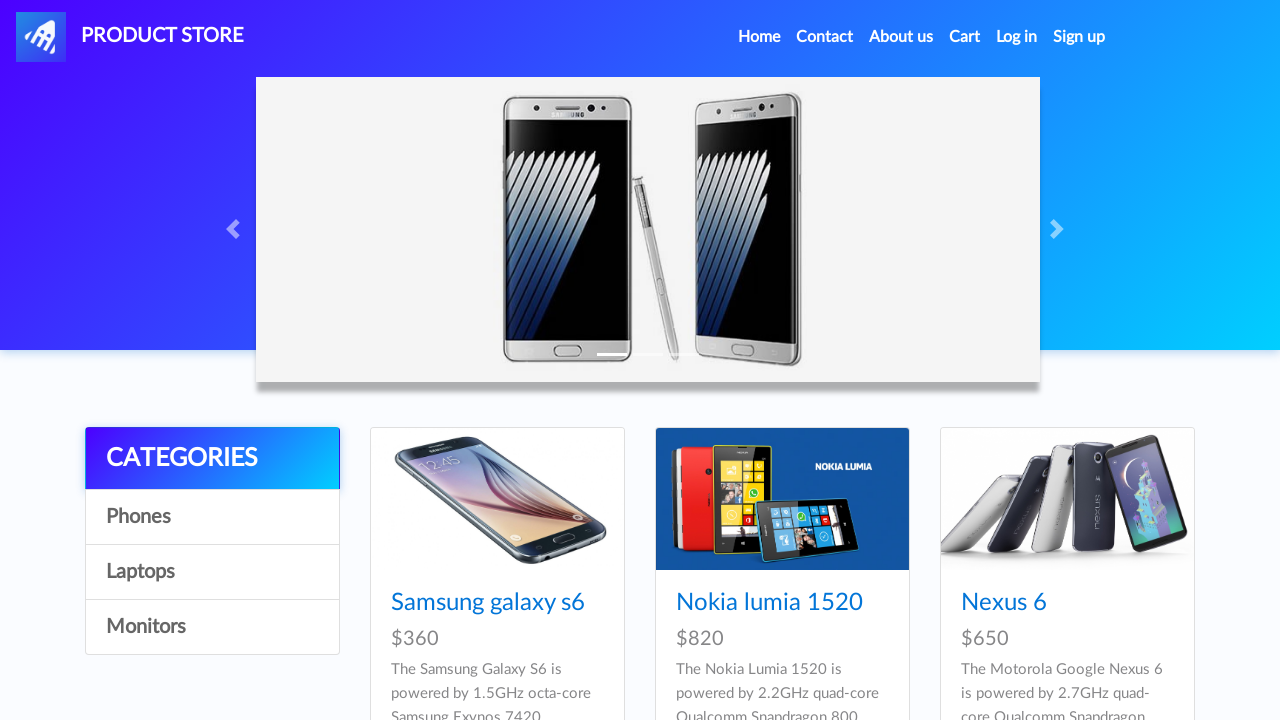

Laptops product list loaded
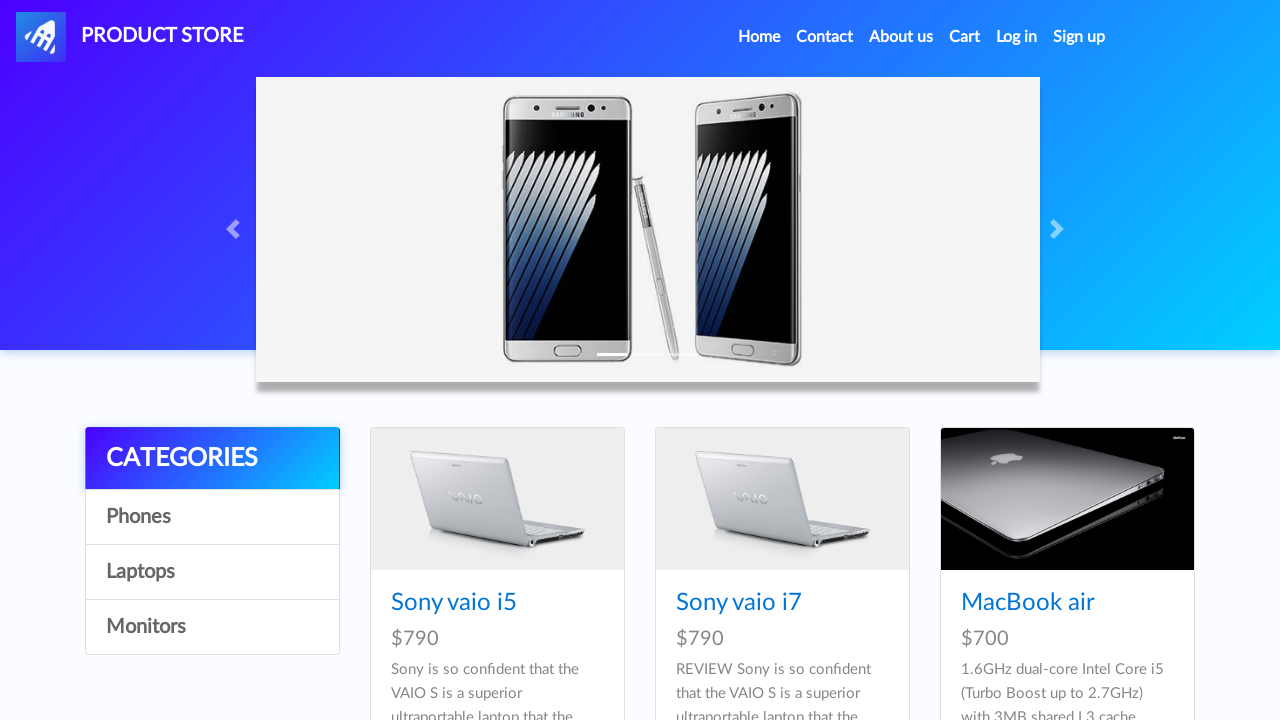

Clicked on first laptop product at (497, 499) on xpath=//*[@id="tbodyid"]/div[1]/div/a
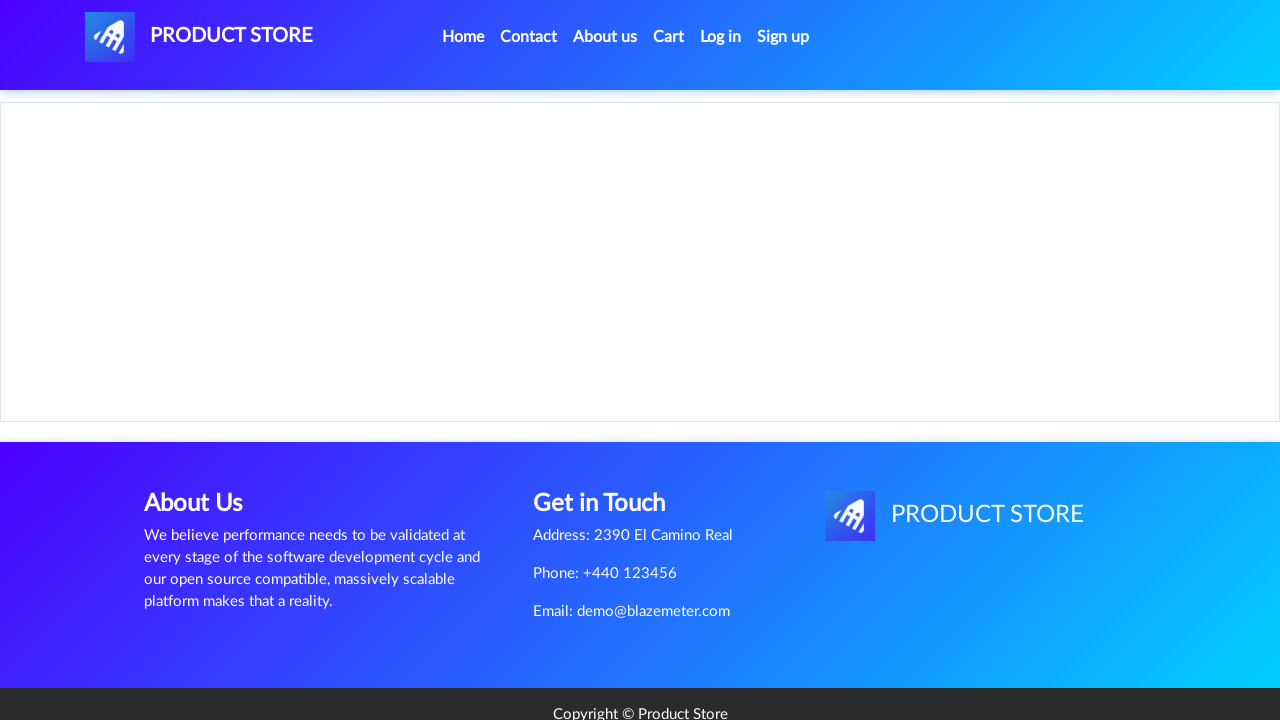

Laptop product details page loaded
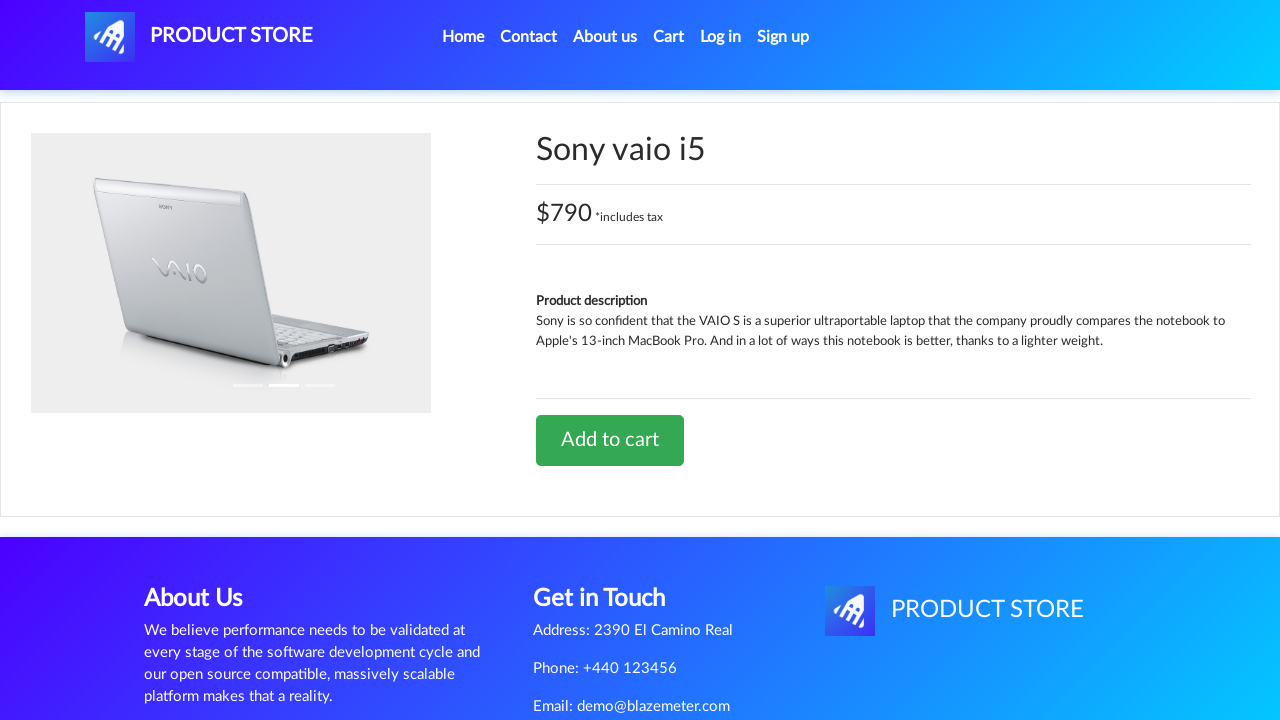

Clicked 'Add to cart' button for laptop at (610, 440) on xpath=//*[@id="tbodyid"]/div[2]/div/a
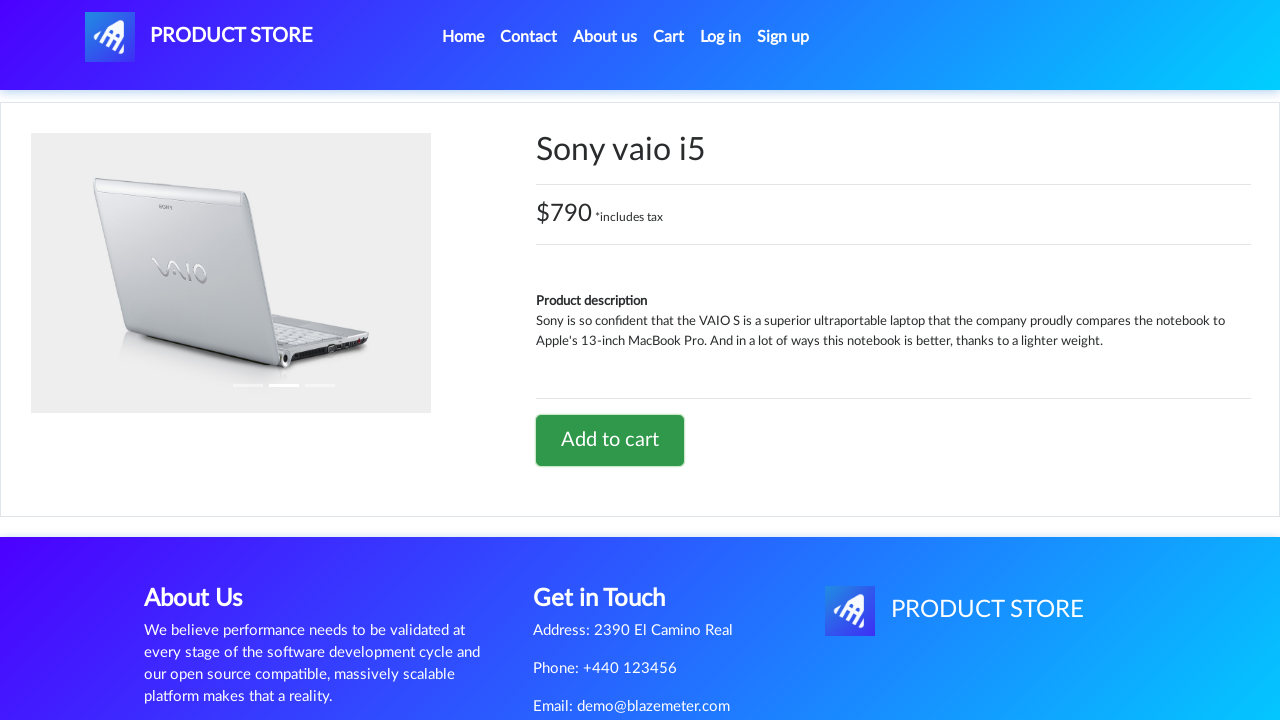

Waited for laptop addition confirmation
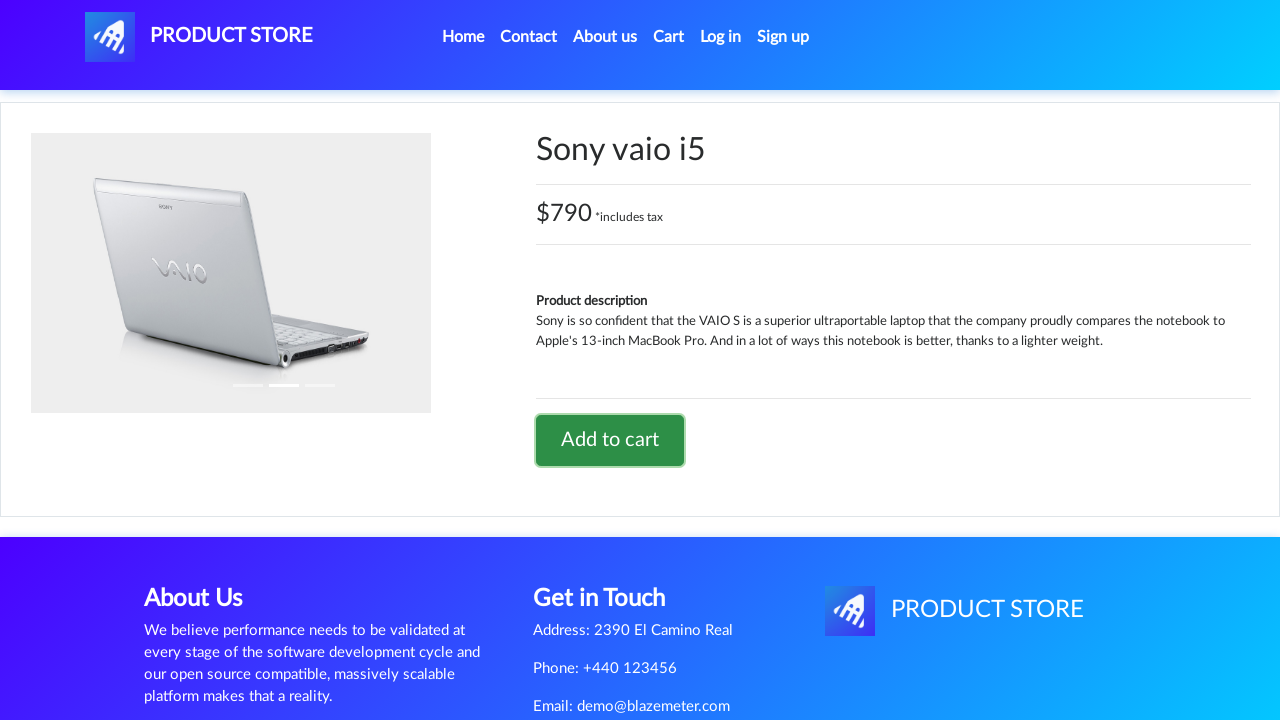

Navigated back from laptop details
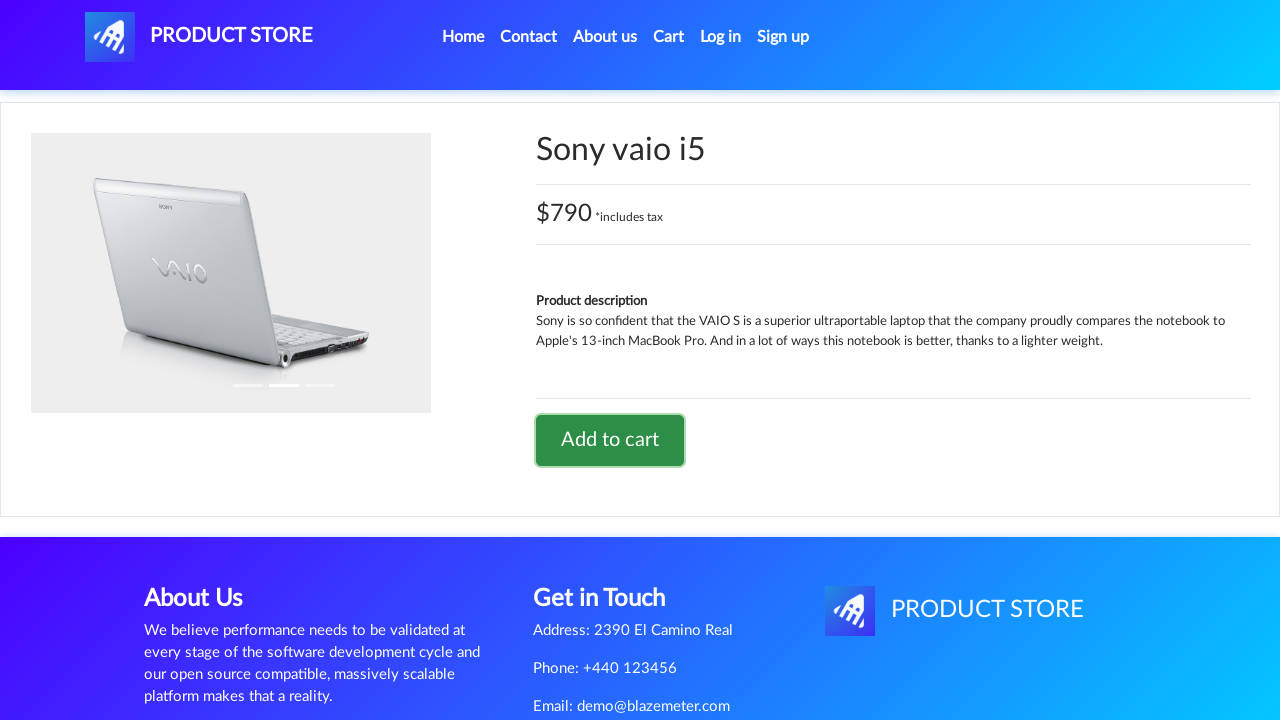

Navigated back to main category page
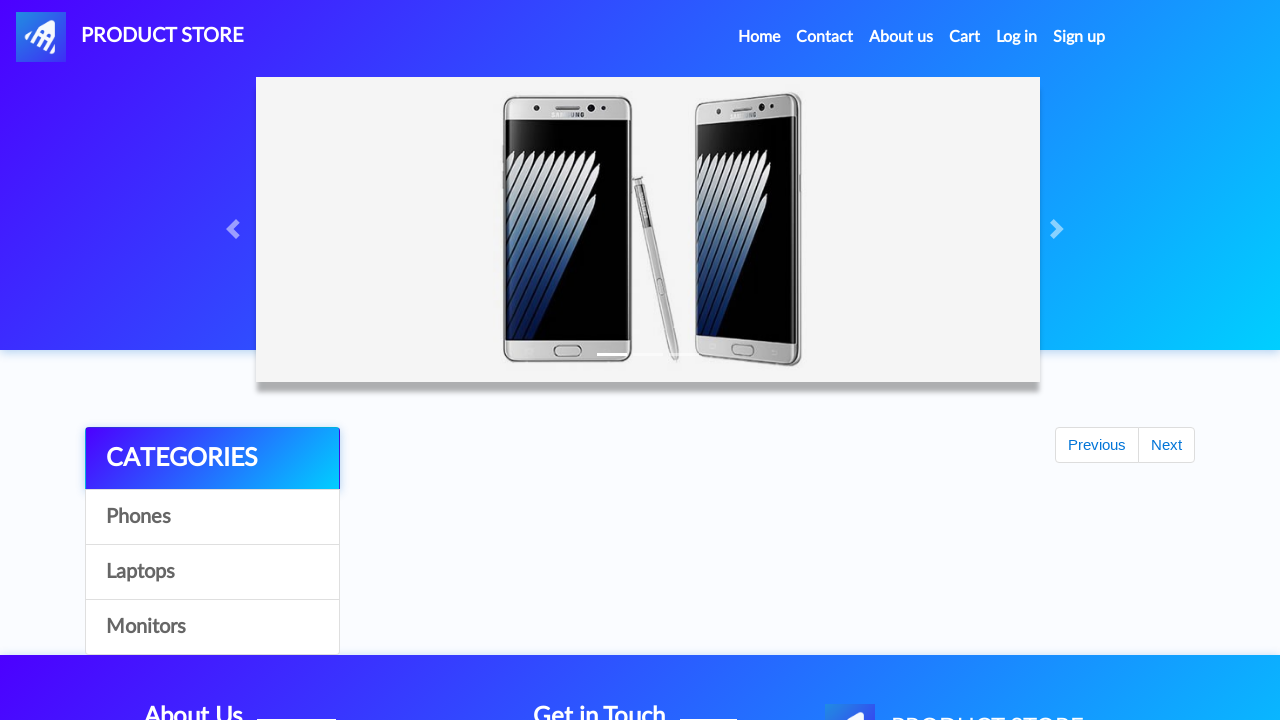

Clicked on Monitors category at (212, 627) on xpath=/html/body/div[5]/div/div[1]/div/a[4]
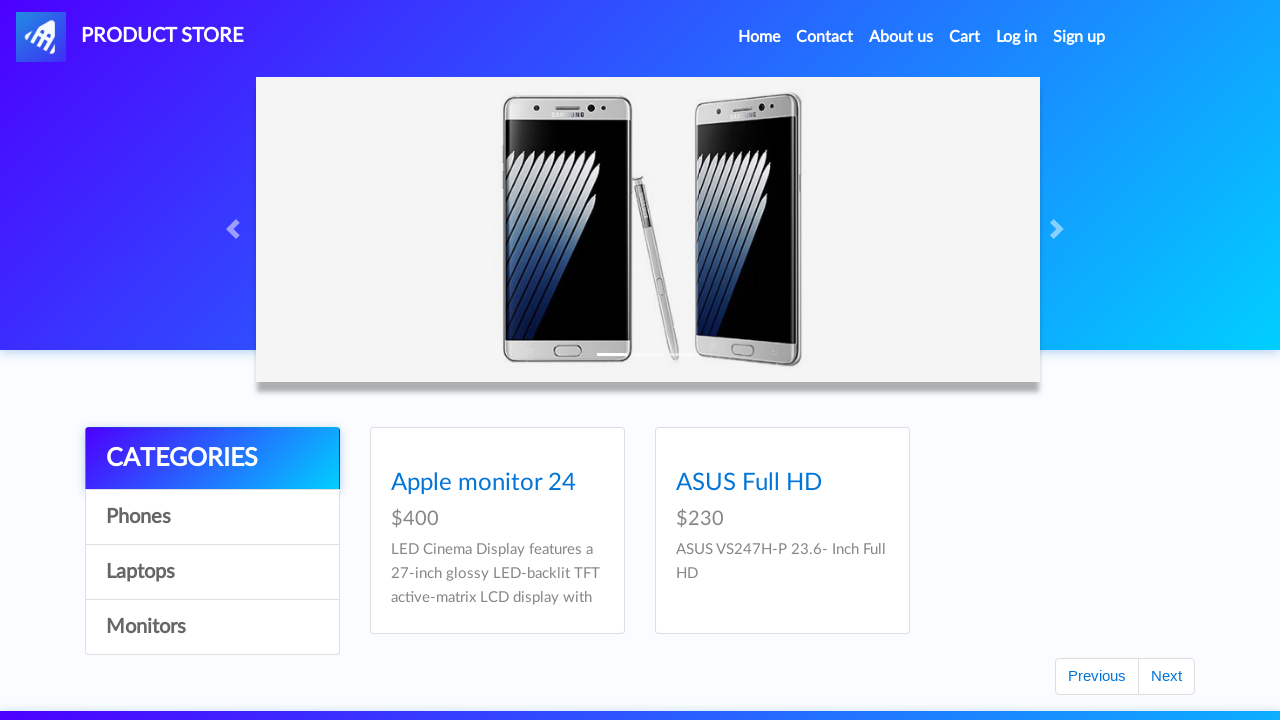

Monitors product list loaded
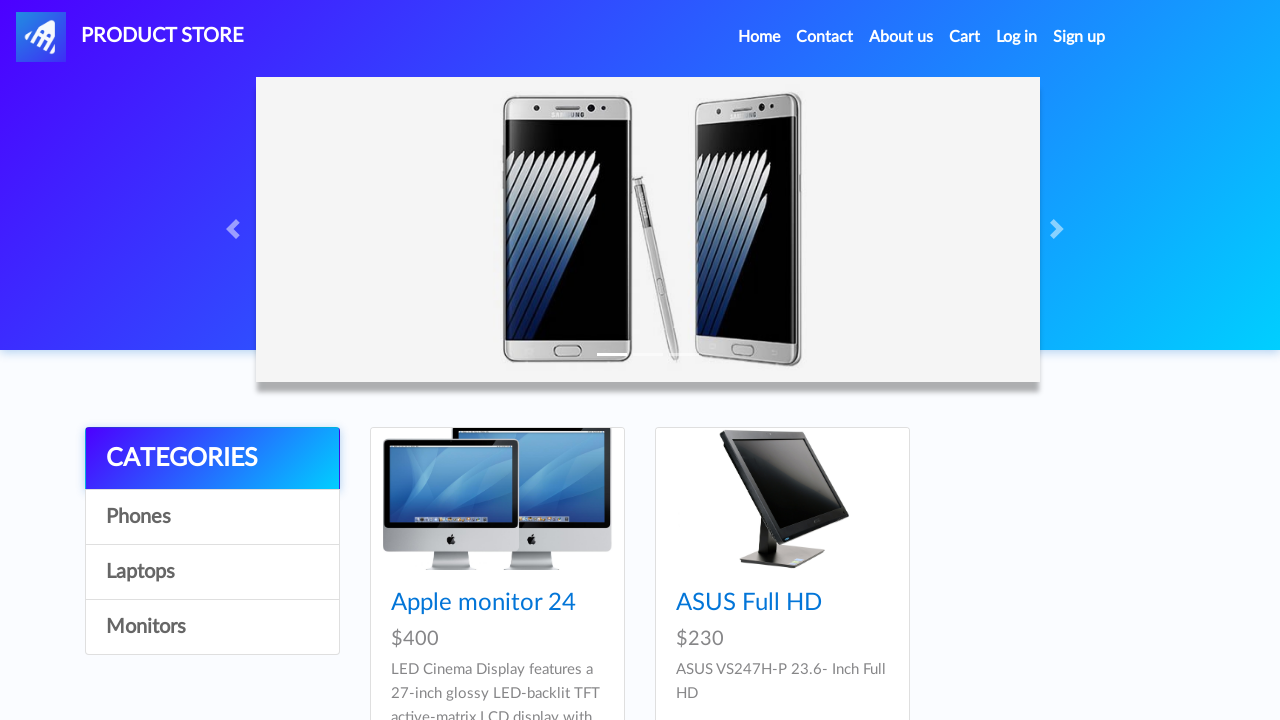

Clicked on first monitor product at (497, 499) on xpath=//*[@id="tbodyid"]/div[1]/div/a
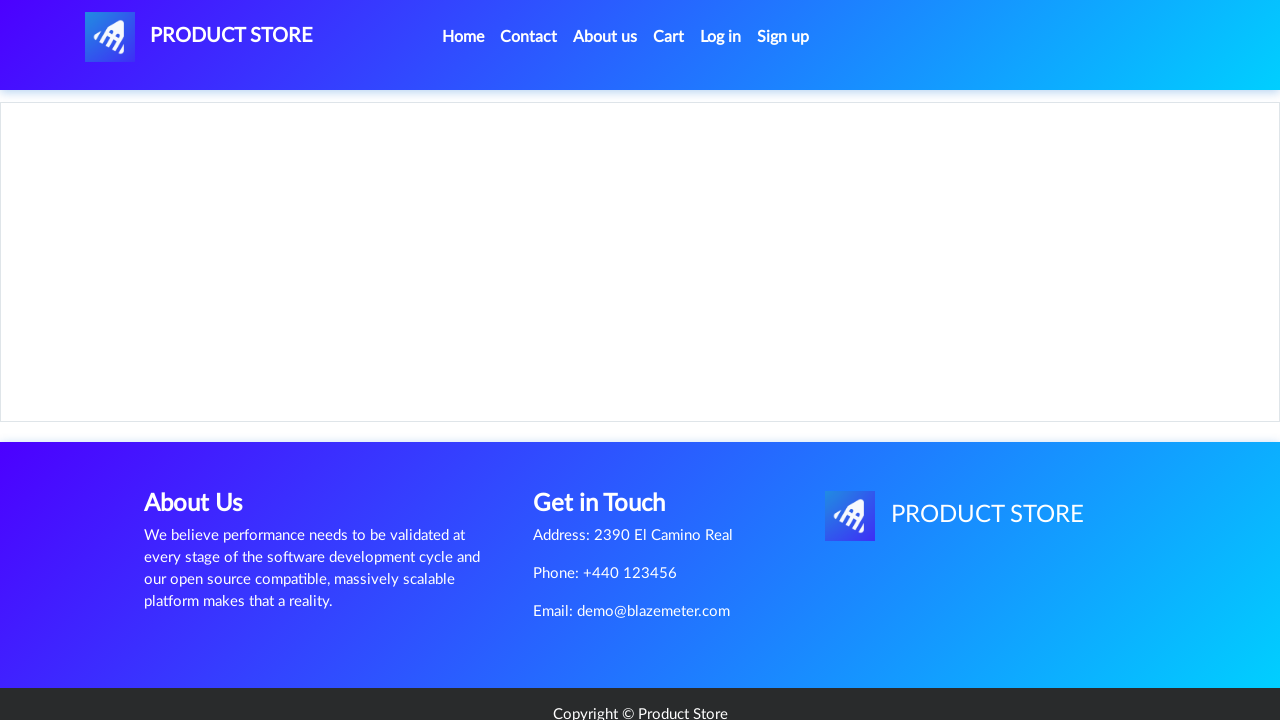

Monitor product details page loaded
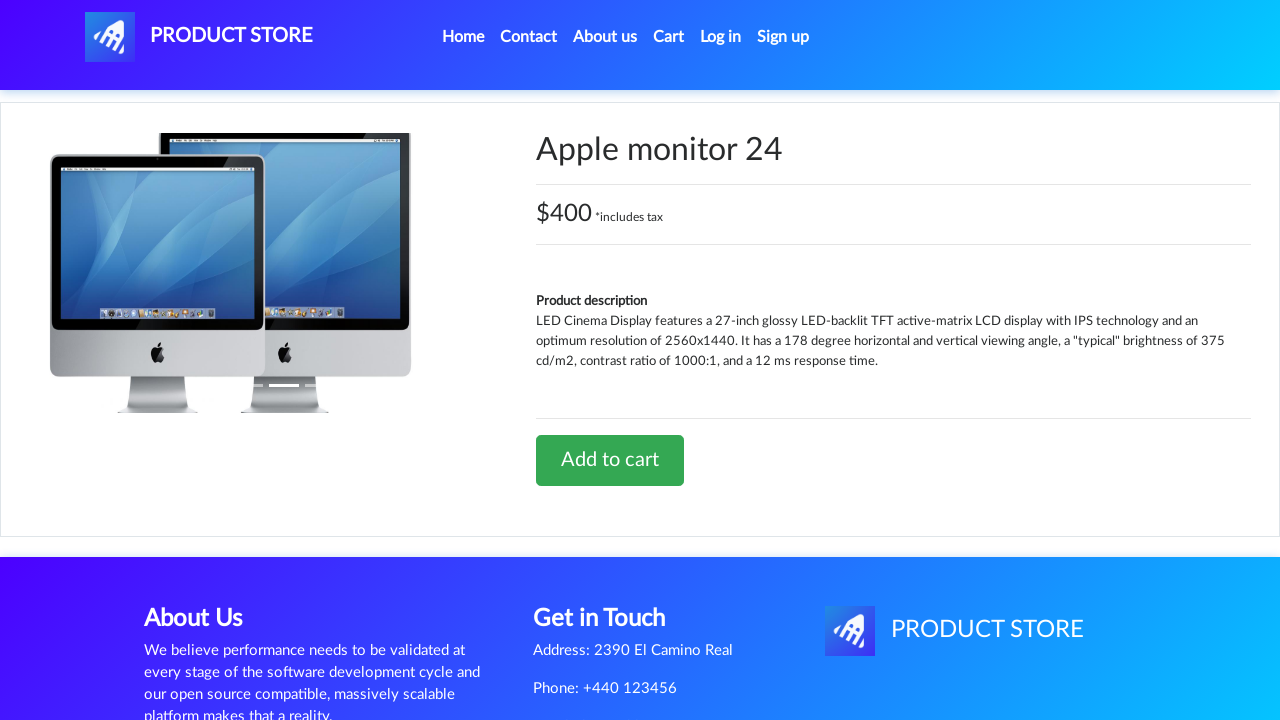

Clicked 'Add to cart' button for monitor at (610, 460) on xpath=//*[@id="tbodyid"]/div[2]/div/a
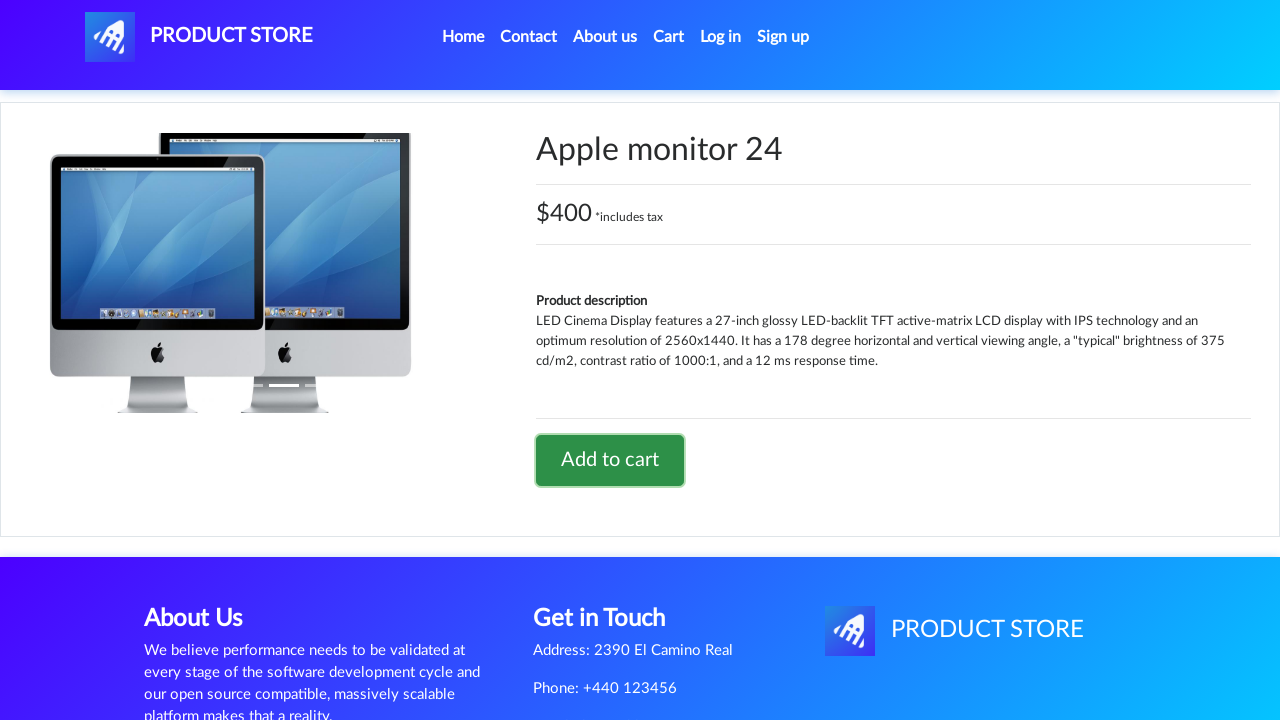

Waited for monitor addition confirmation
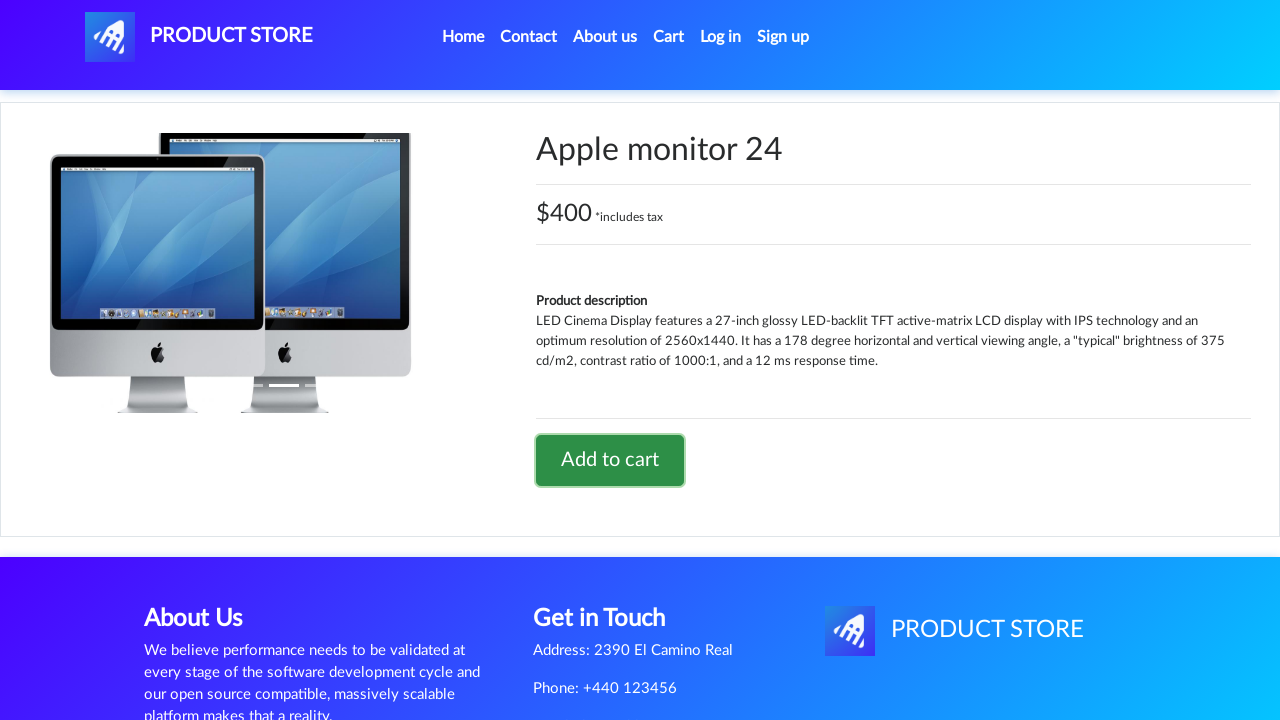

Navigated back from monitor details
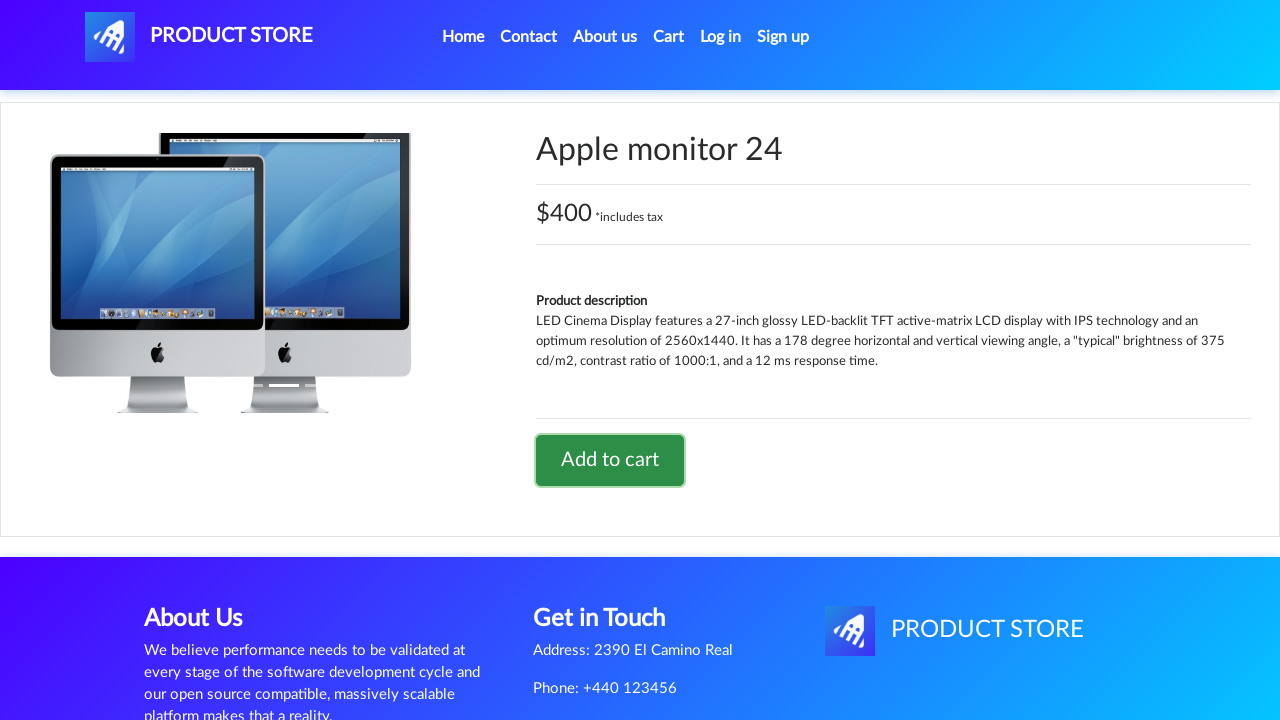

Navigated back to main category page
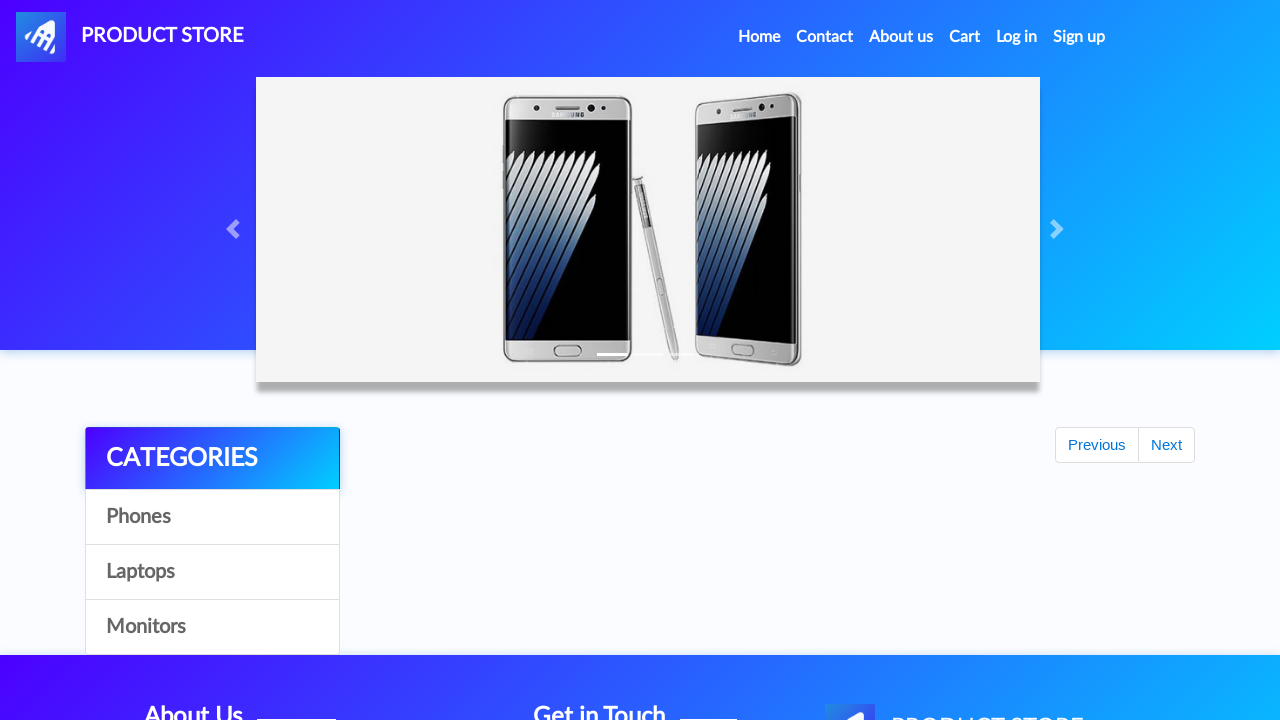

Clicked on shopping cart icon at (965, 37) on #cartur
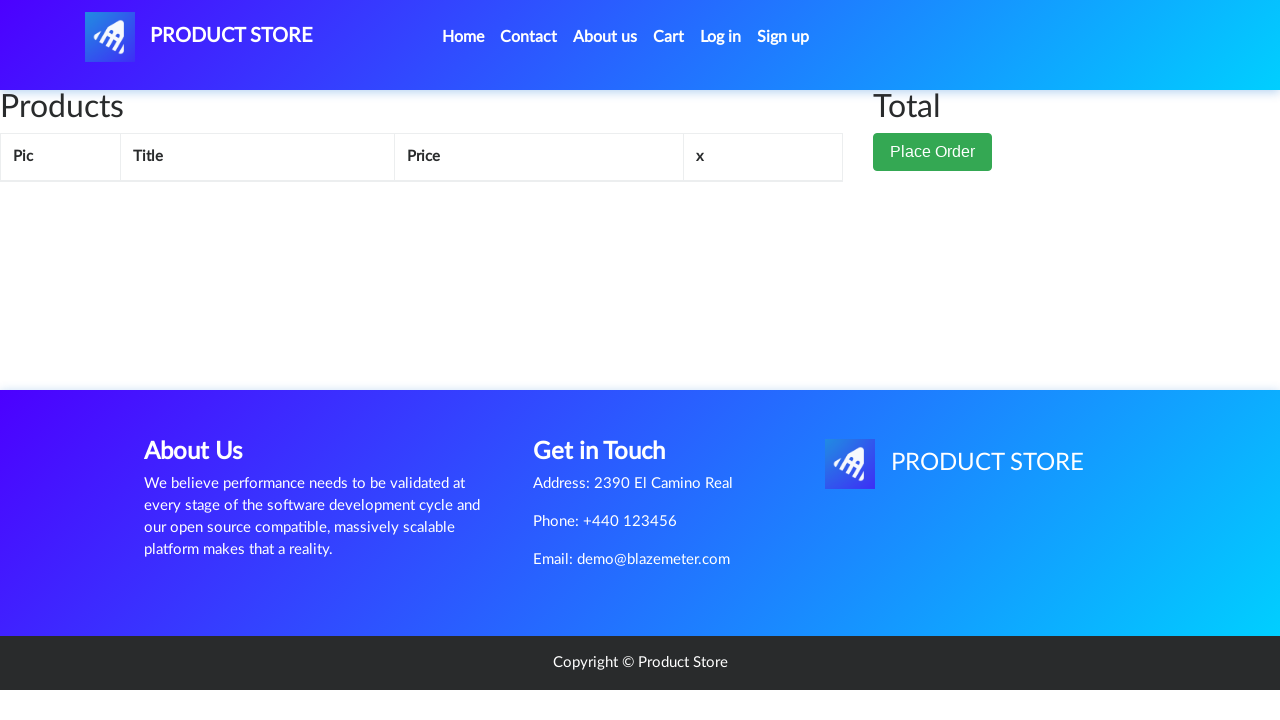

Shopping cart page loaded with all three products
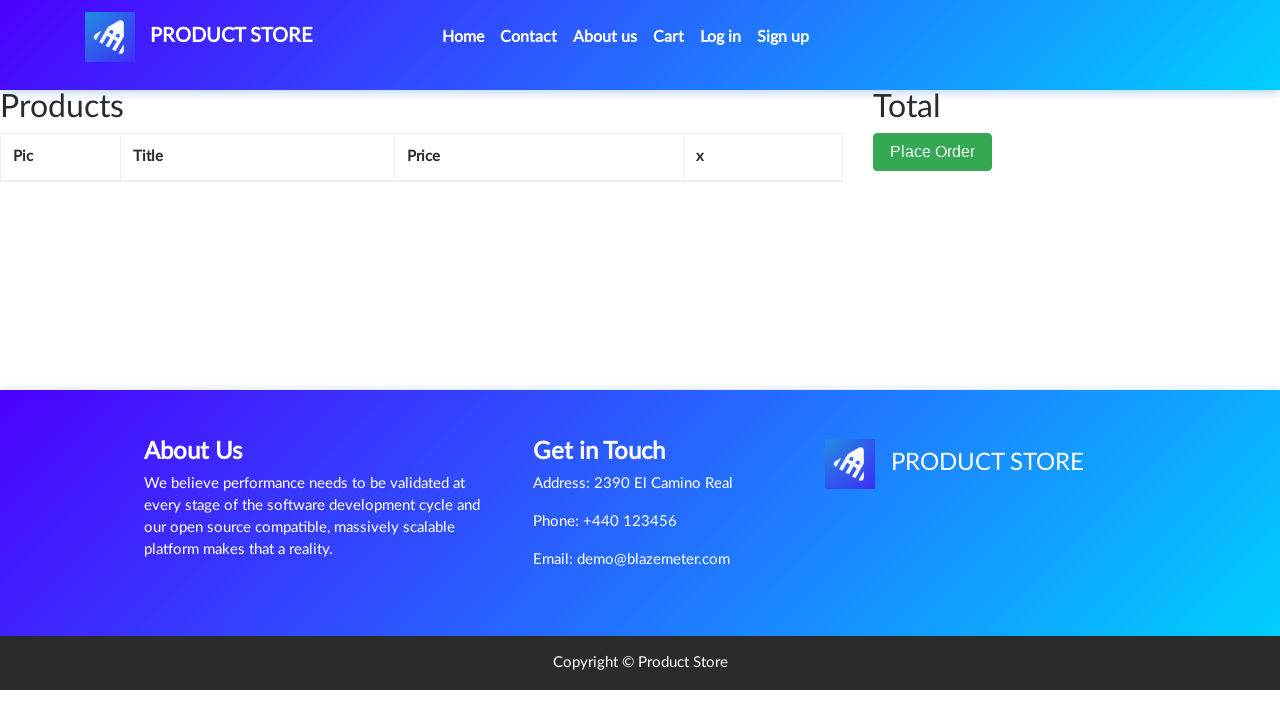

Clicked delete button for first product in cart at (697, 205) on xpath=//*[@id="tbodyid"]/tr/td[4]/a
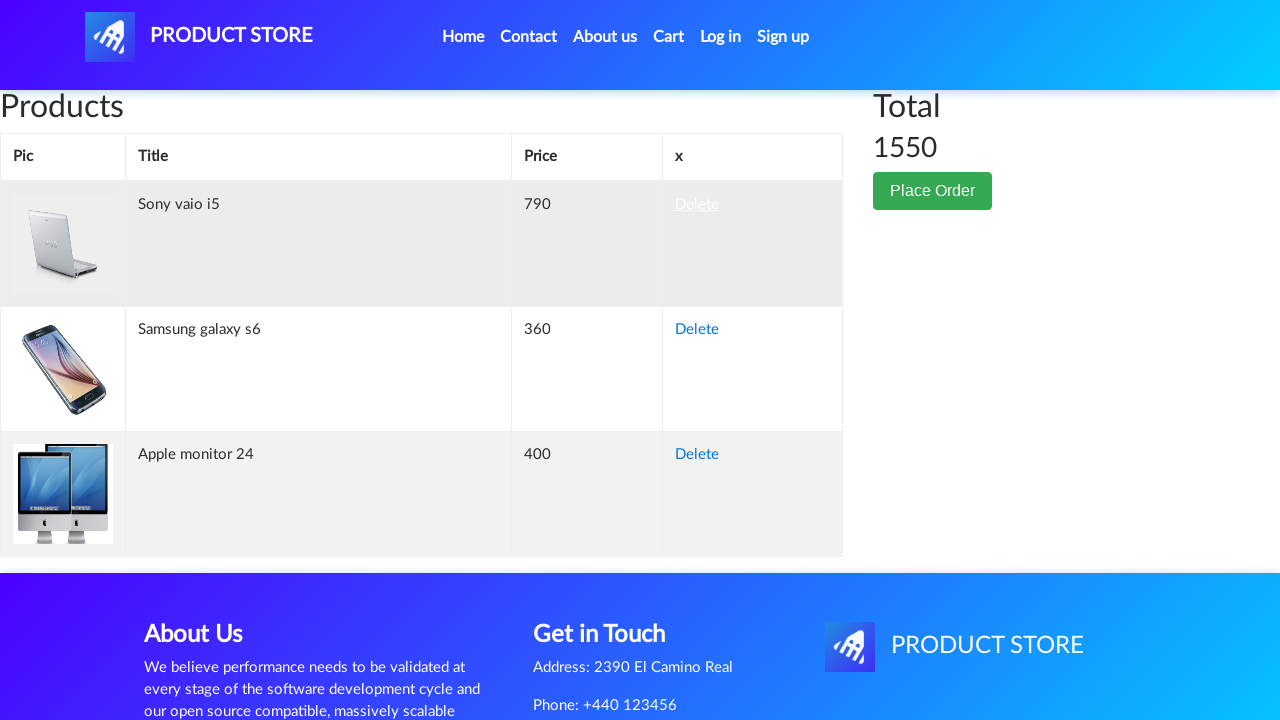

Waited for first product removal to complete
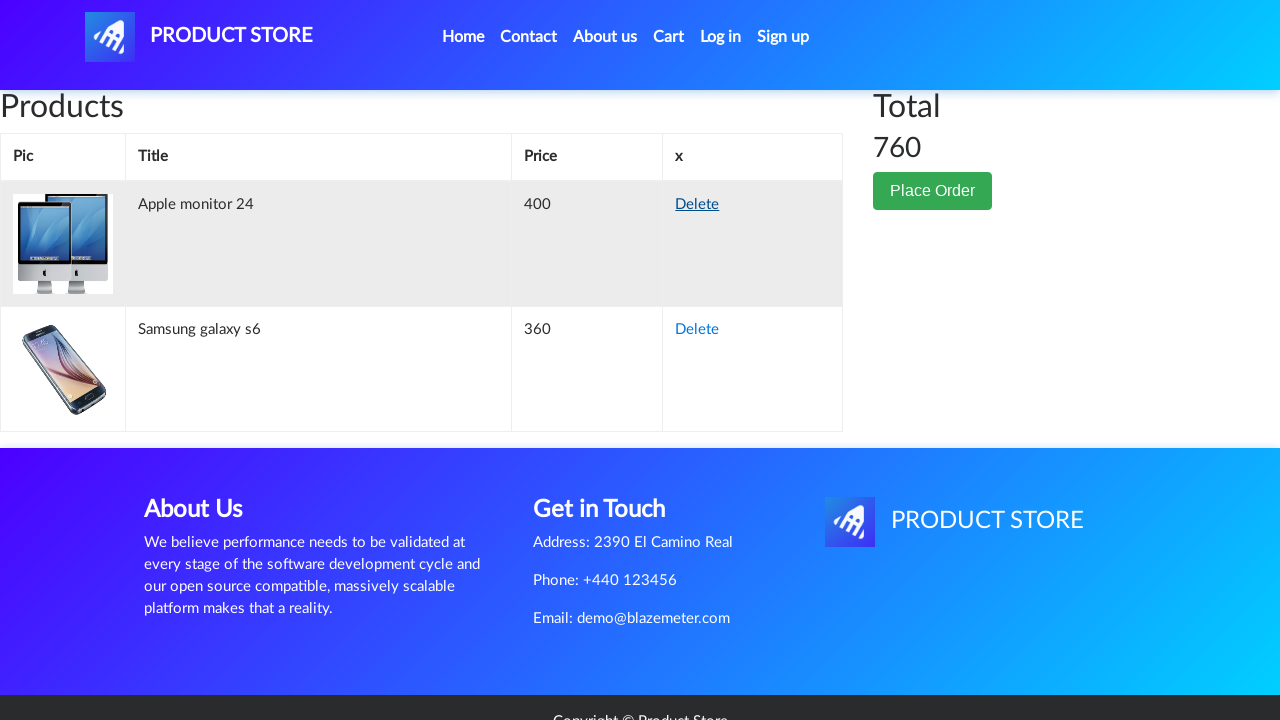

Clicked delete button for second product in cart at (697, 205) on xpath=//*[@id="tbodyid"]/tr/td[4]/a
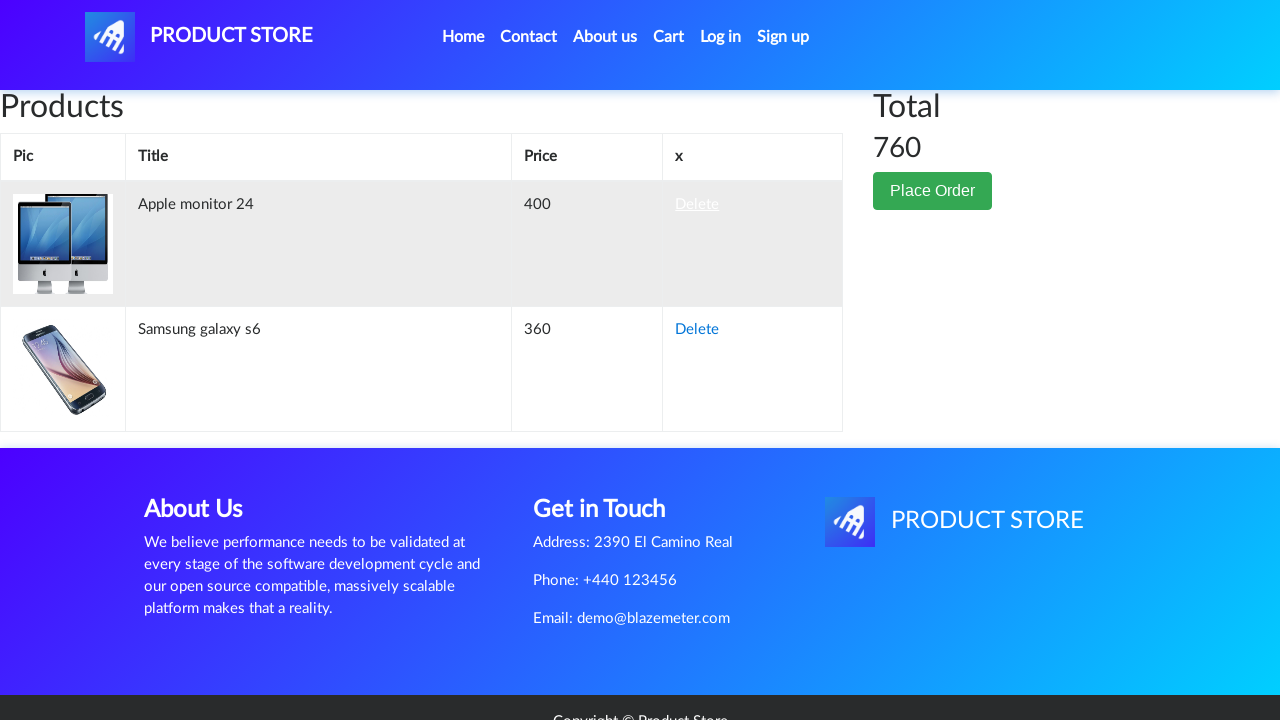

Waited for second product removal to complete
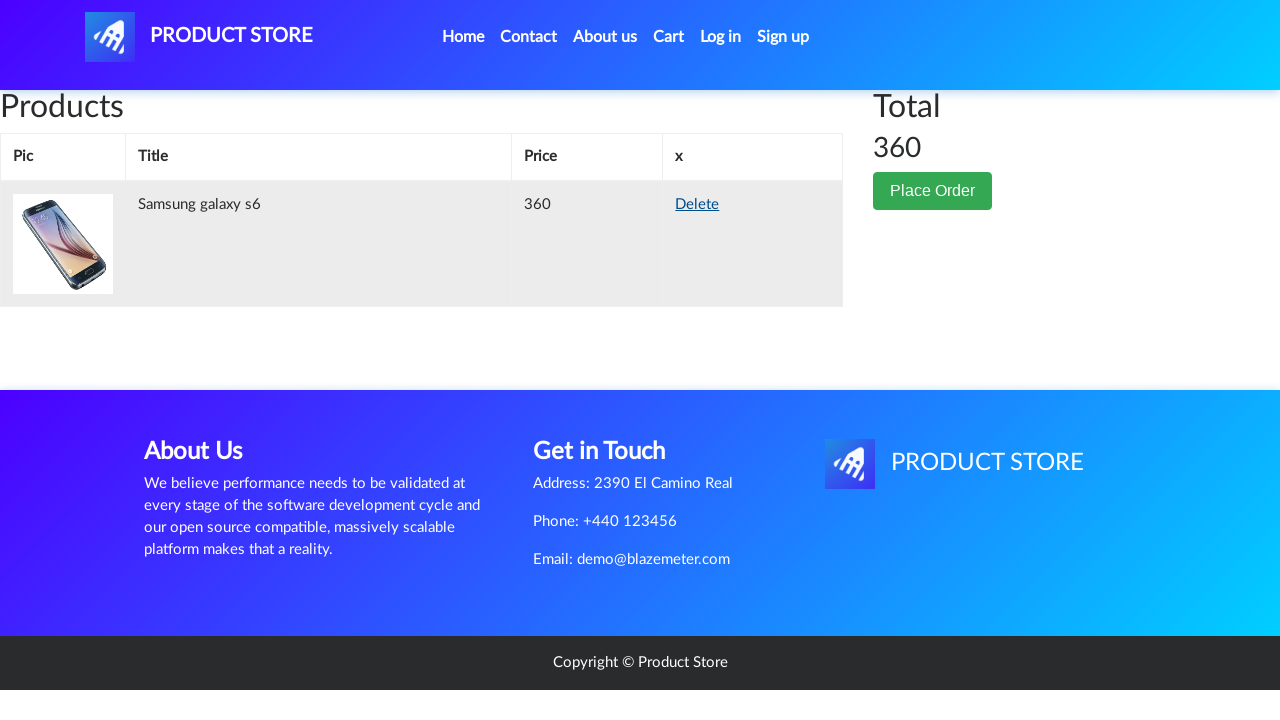

Clicked delete button for third product in cart at (697, 205) on xpath=//*[@id="tbodyid"]/tr/td[4]/a
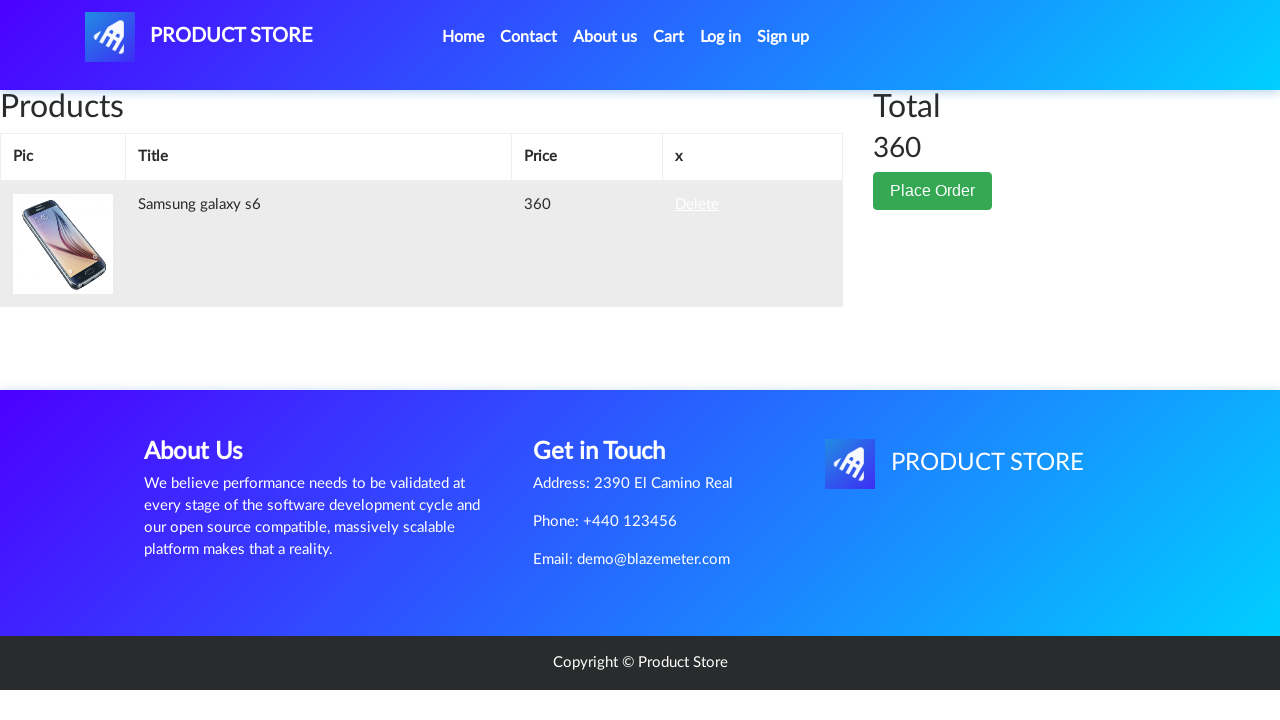

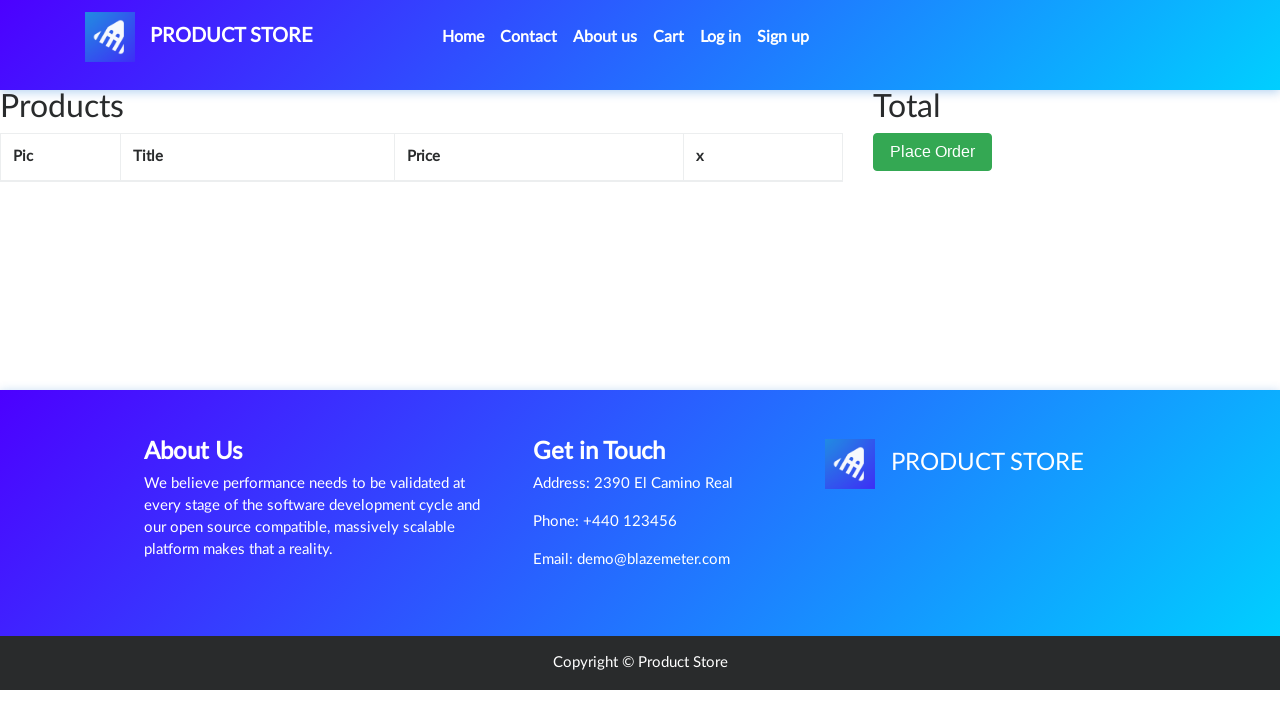